Tests keyboard actions on a text comparison tool by filling text, selecting all with Ctrl+A, copying with Ctrl+C, tabbing to the next field, and pasting with Ctrl+V

Starting URL: https://gotranscript.com/text-compare

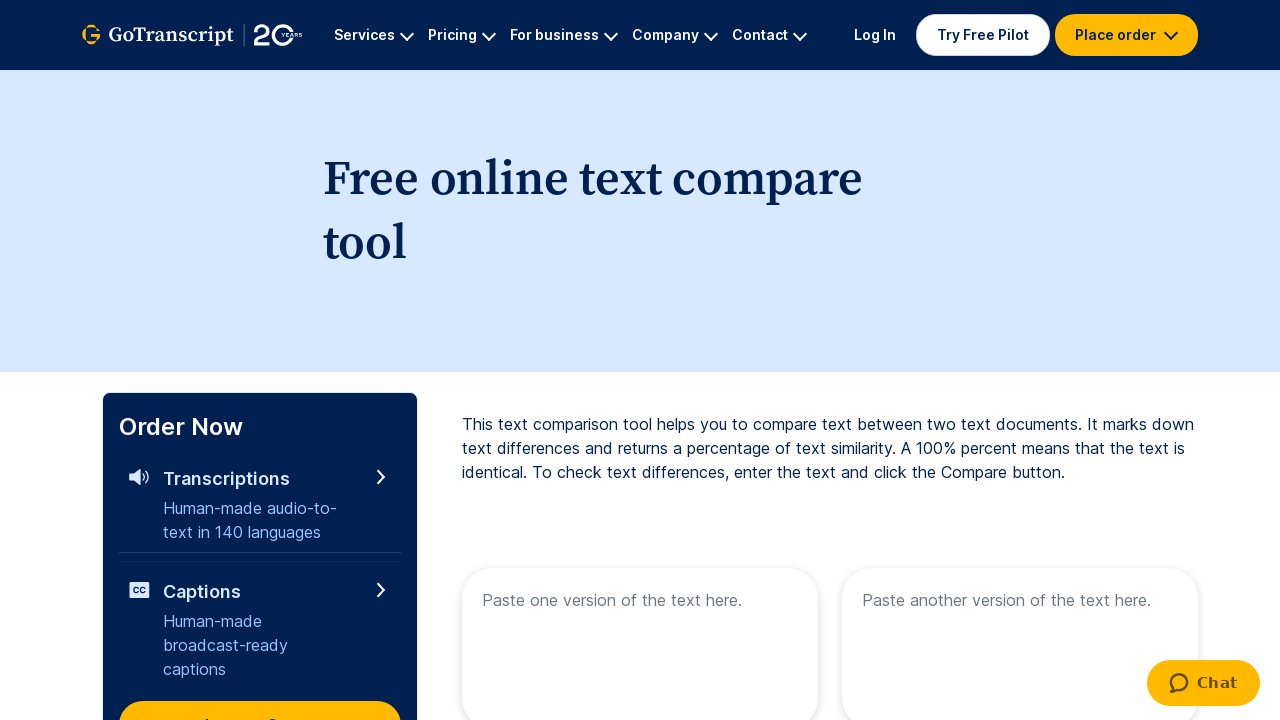

Filled first text area with 'Mirza Aqeel Raza' on internal:attr=[placeholder="Paste one version of the text here."i]
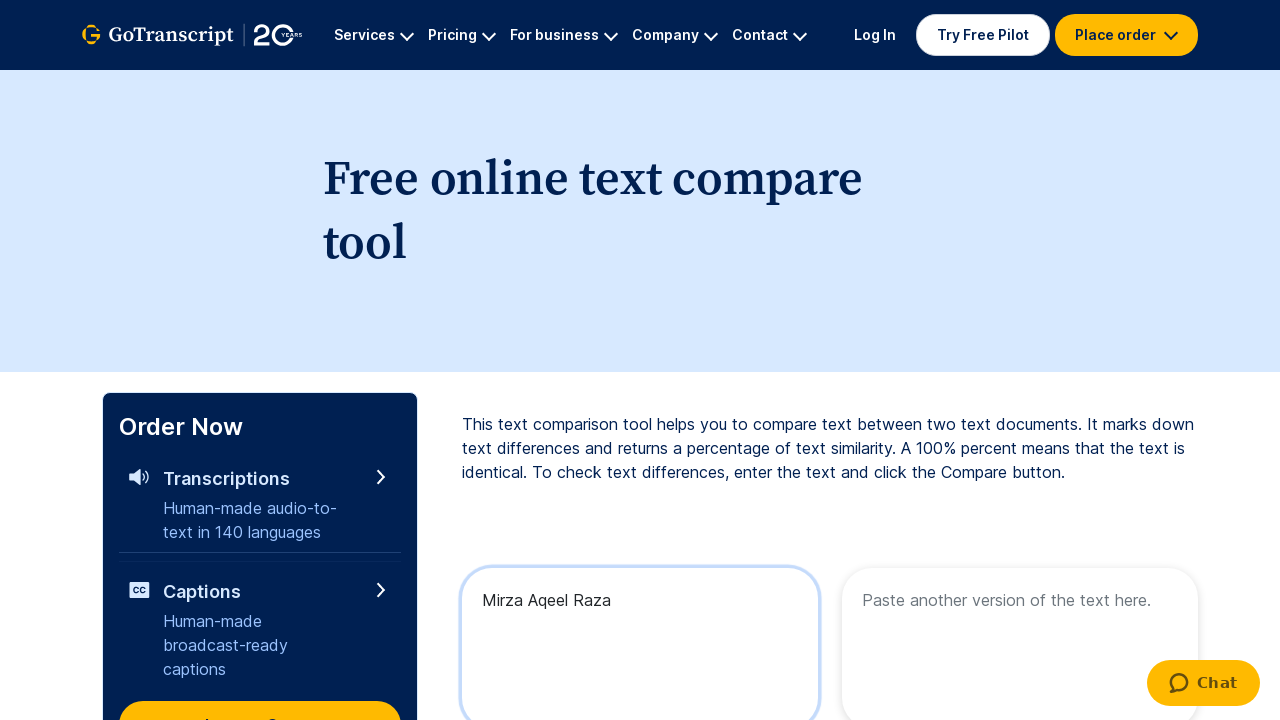

Selected all text using Ctrl+A
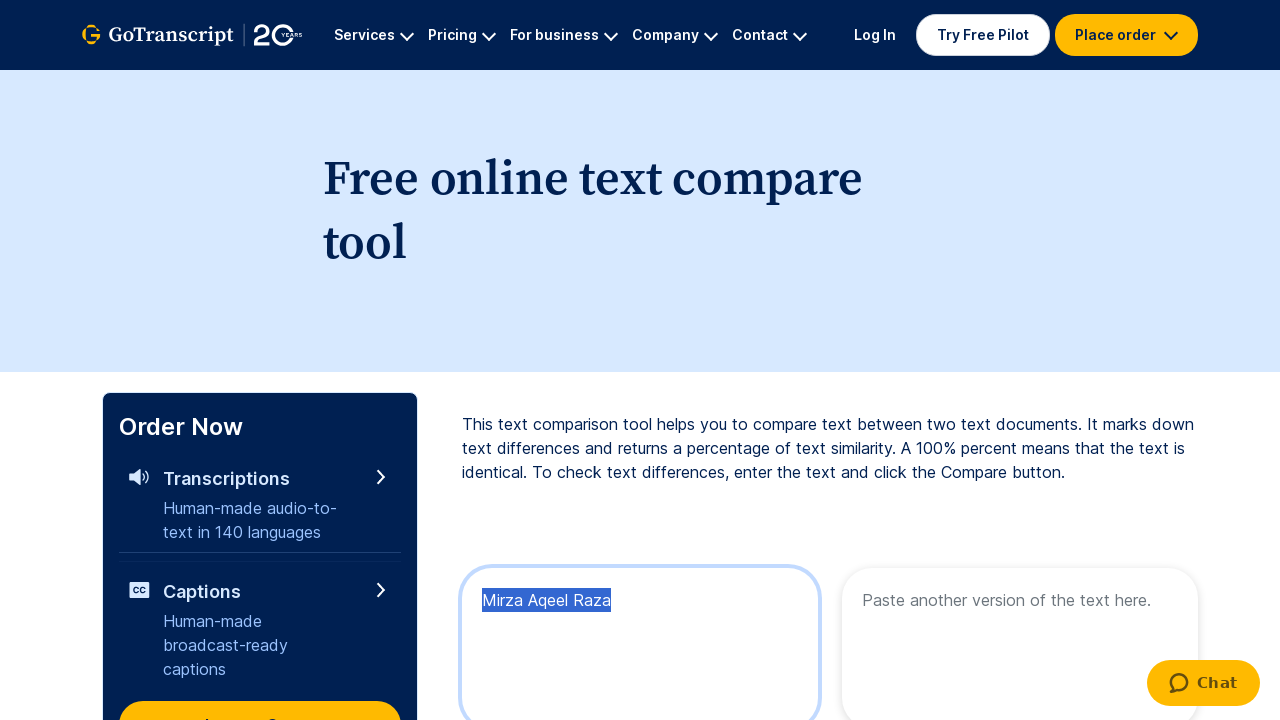

Copied selected text using Ctrl+C
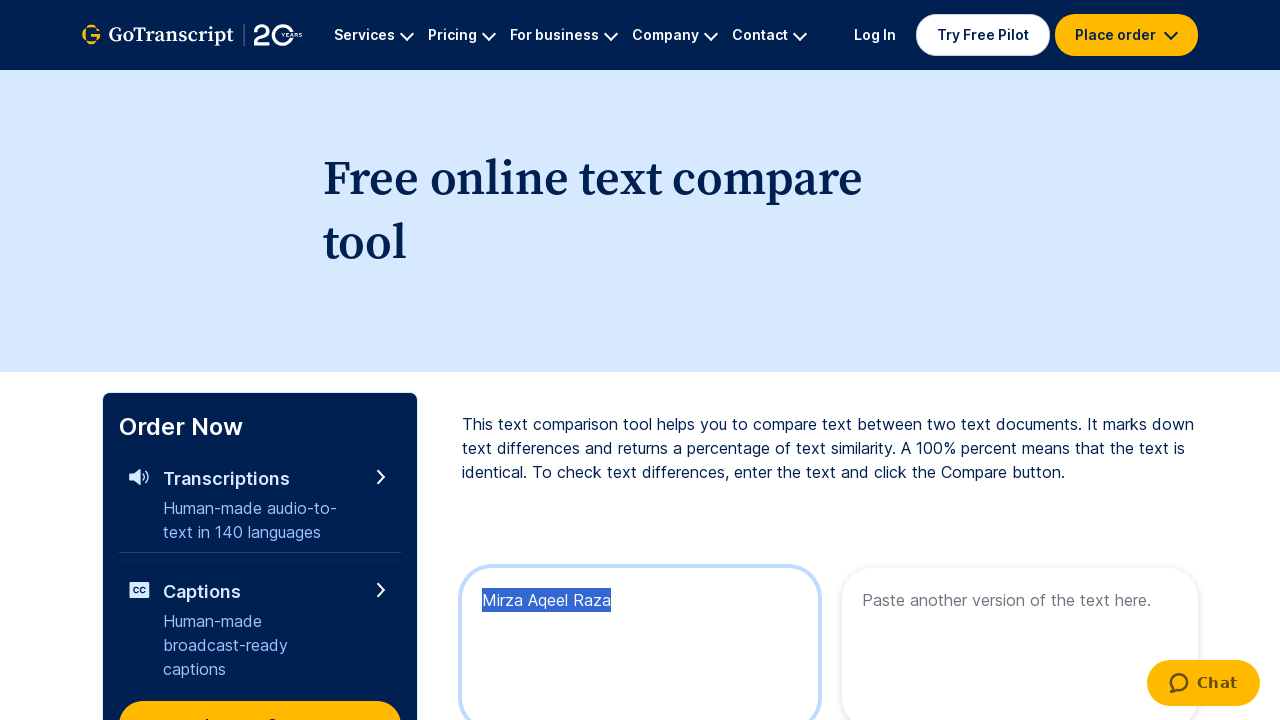

Pressed Tab key down to navigate to next field
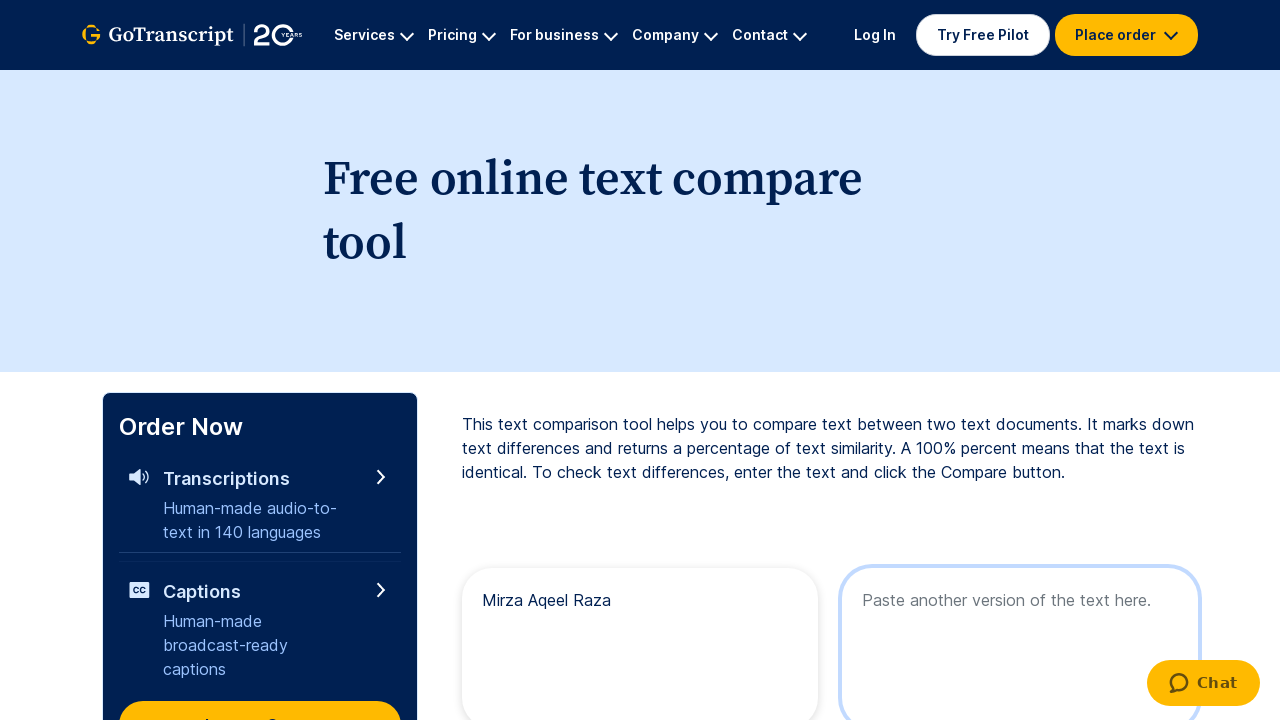

Released Tab key
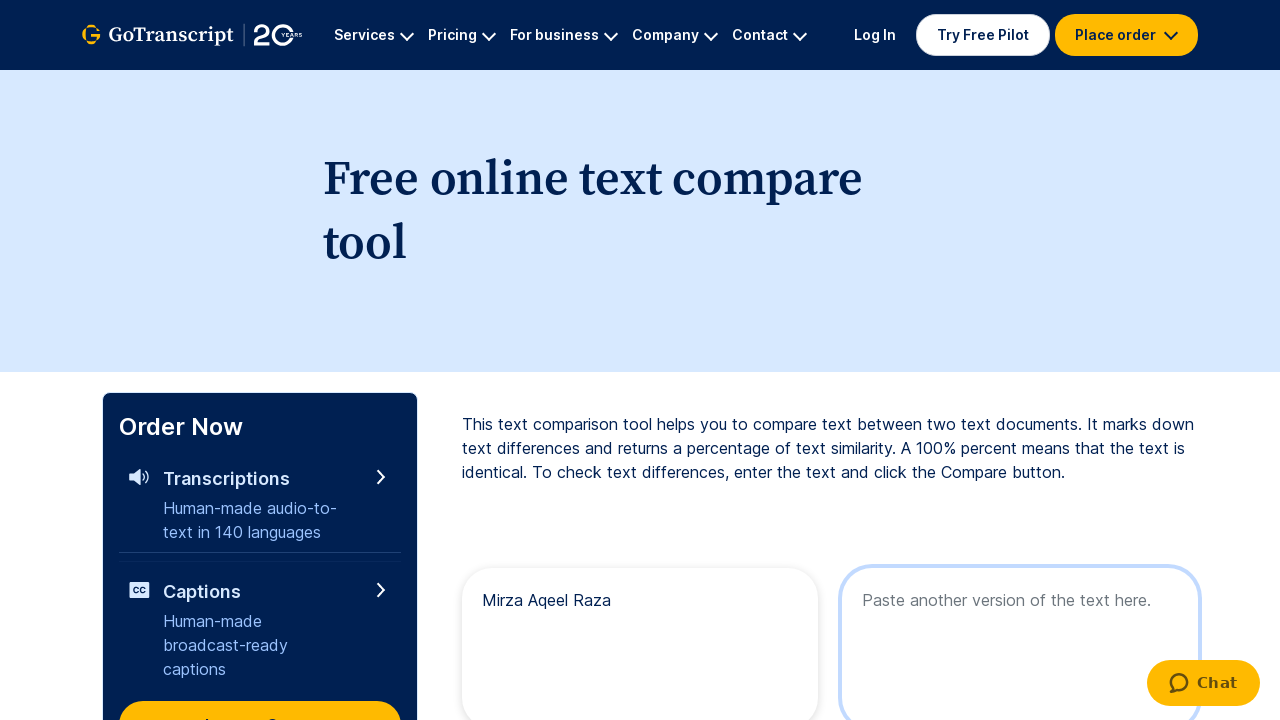

Pasted text using Ctrl+V into second field
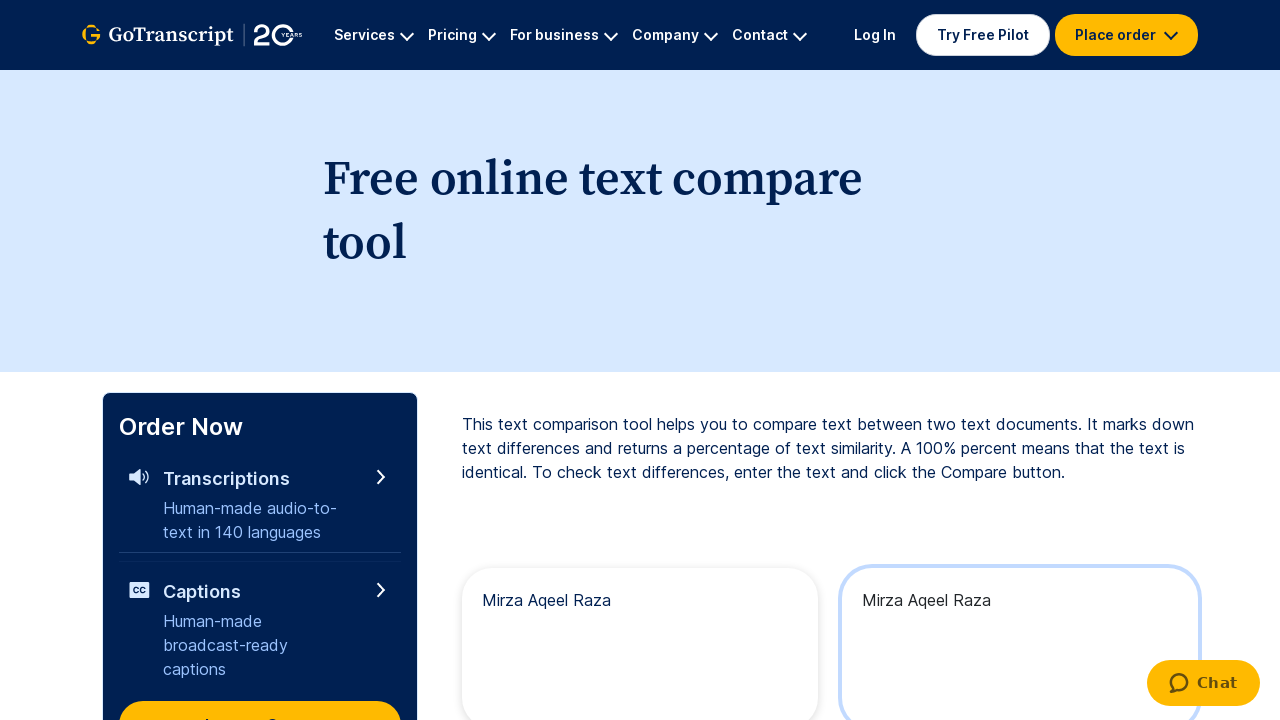

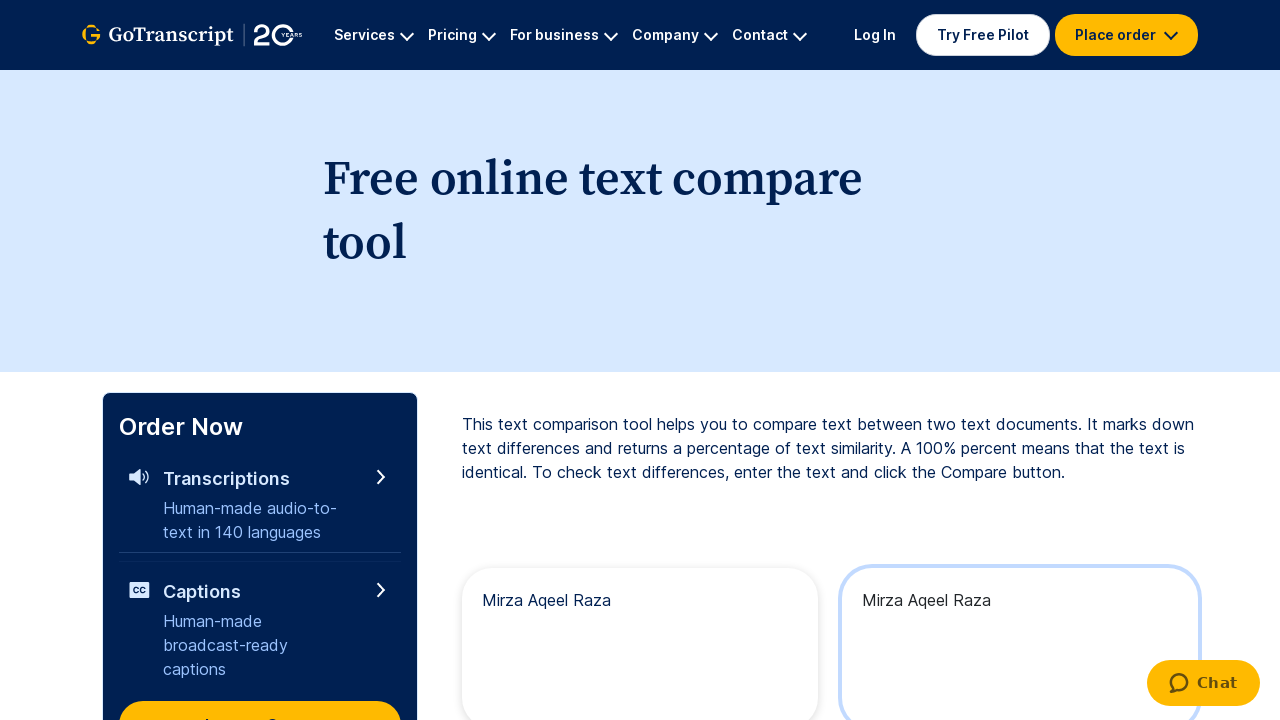